Tests radio button functionality by iterating through radio buttons and selecting the Python option

Starting URL: http://seleniumpractise.blogspot.com/2016/08/how-to-automate-radio-button-in.html

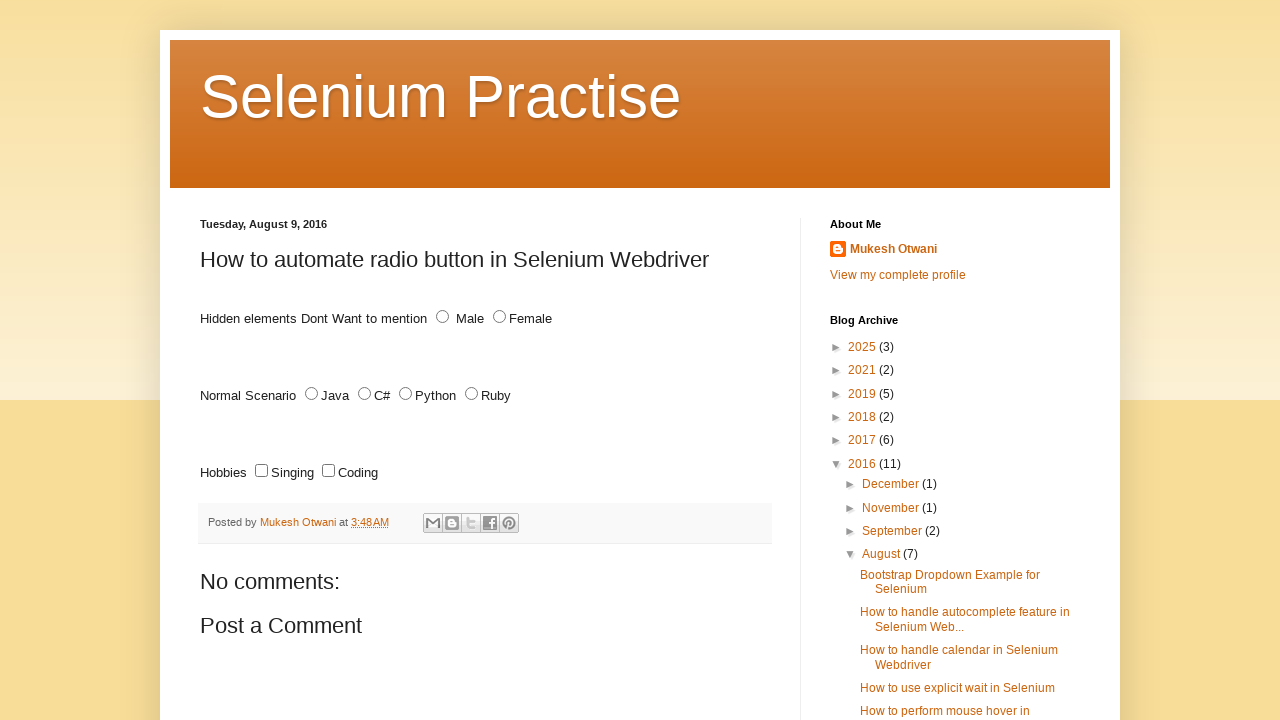

Waited for radio buttons with name 'lang' to be present
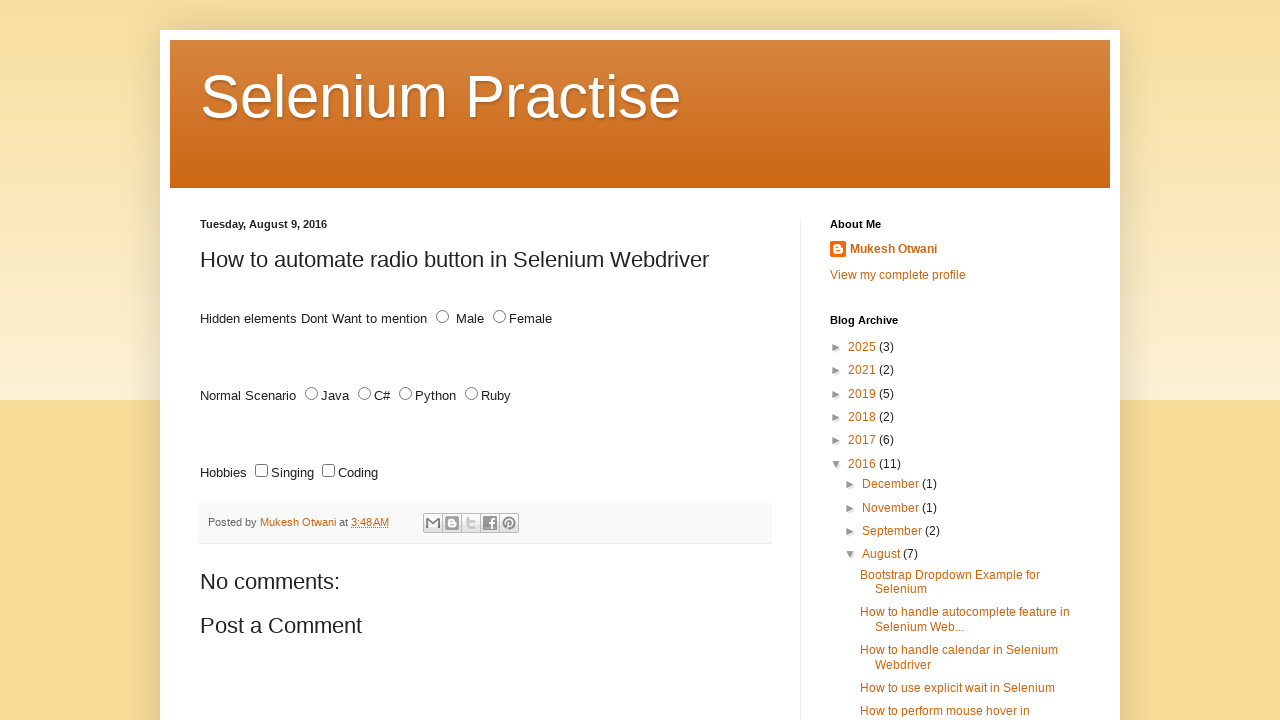

Clicked on the Python radio button at (406, 394) on #python
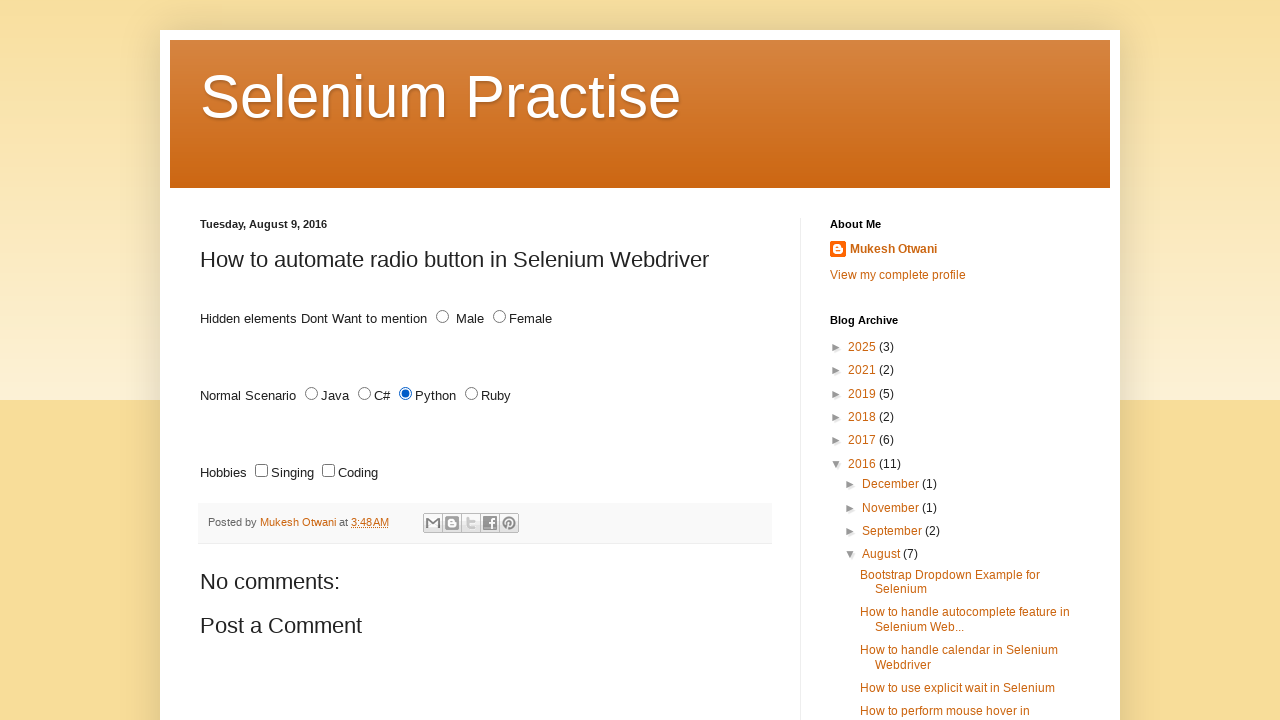

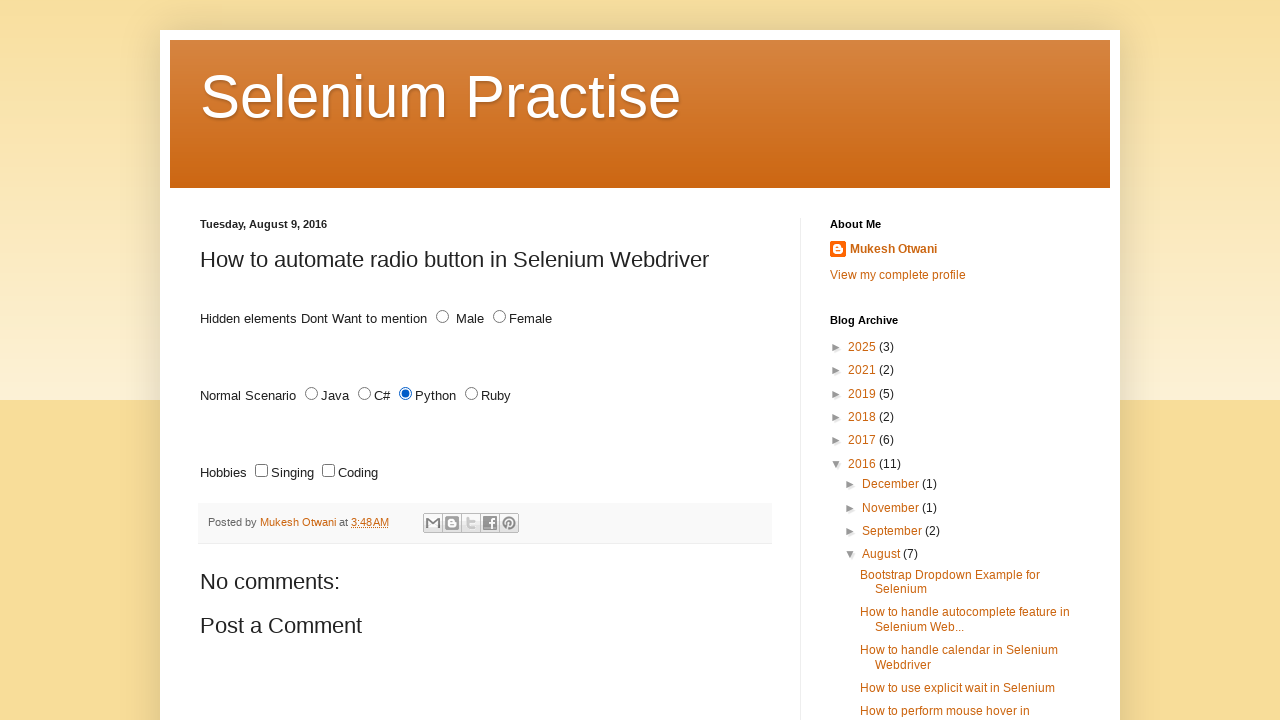